Tests drag and drop functionality by dragging element from column A to column B on a test page

Starting URL: https://the-internet.herokuapp.com/drag_and_drop

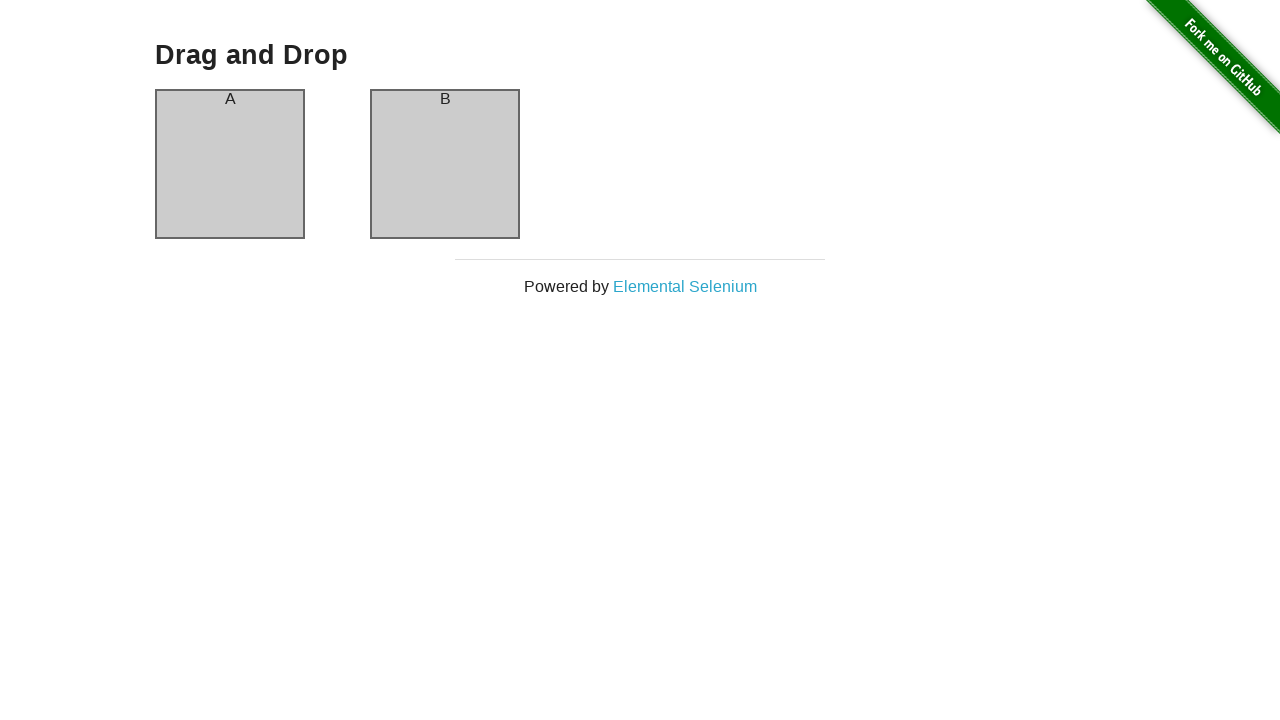

Located source element in column A
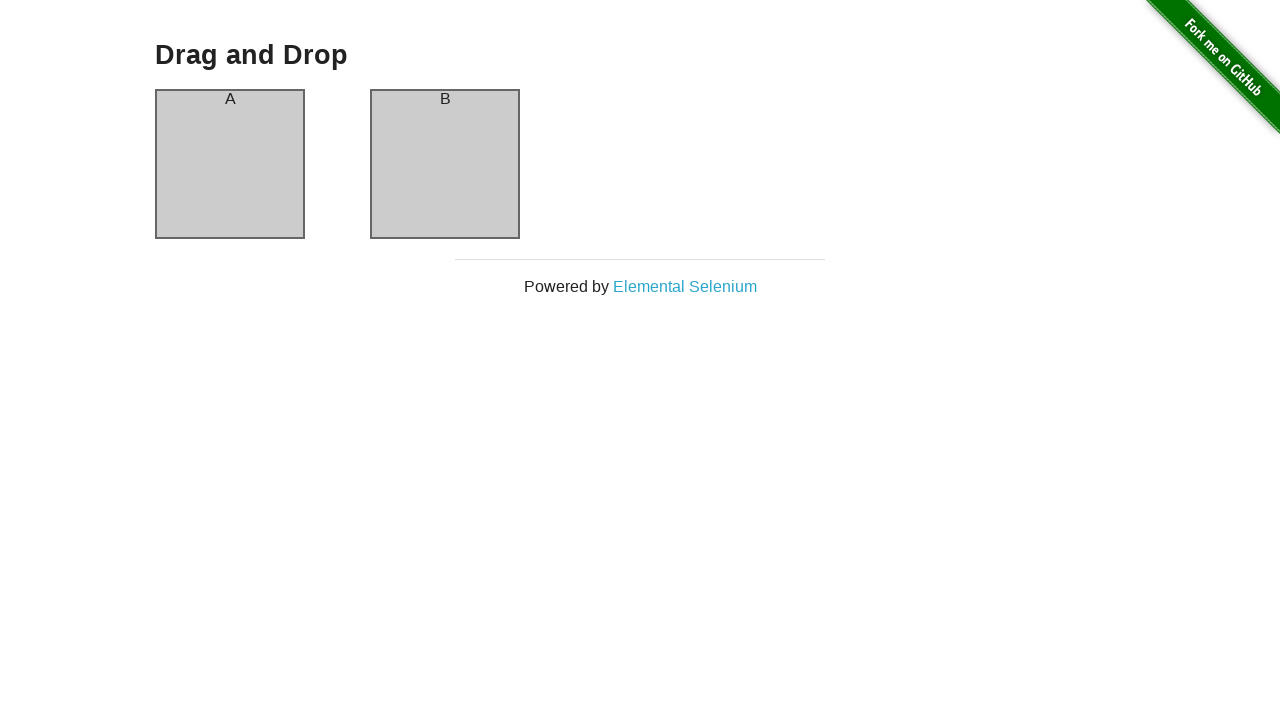

Located target element in column B
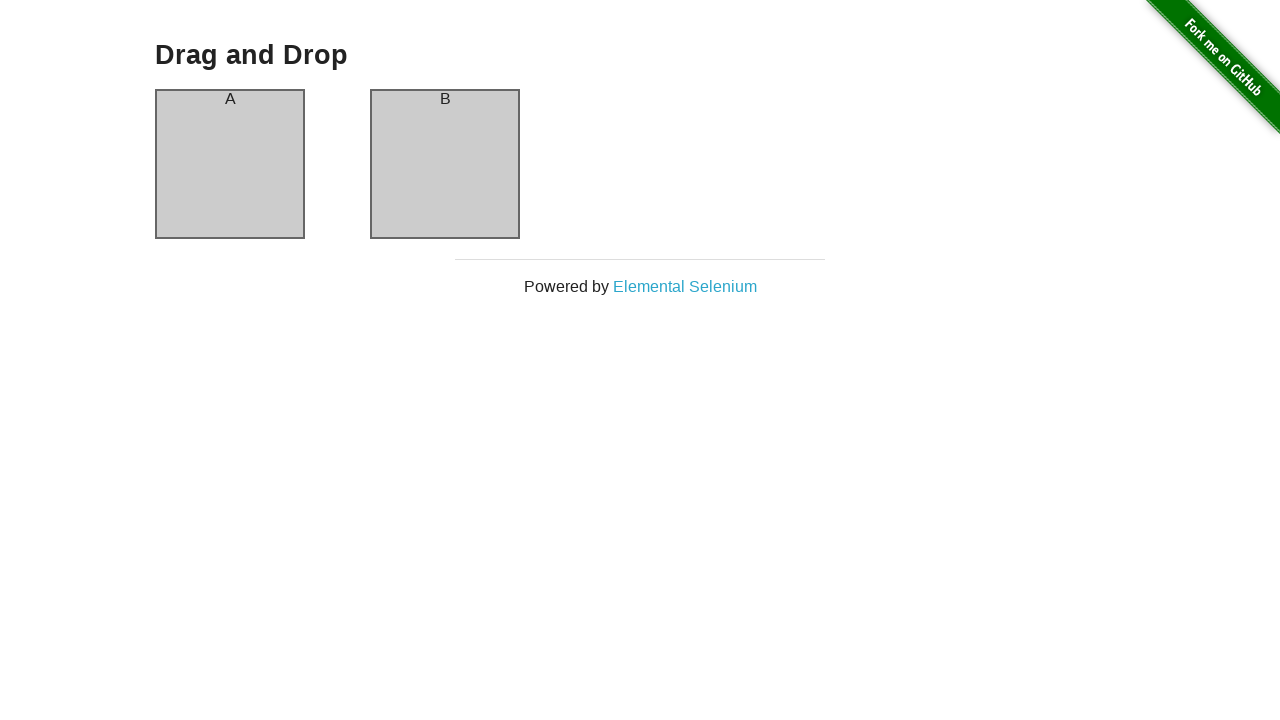

Dragged element from column A to column B at (445, 164)
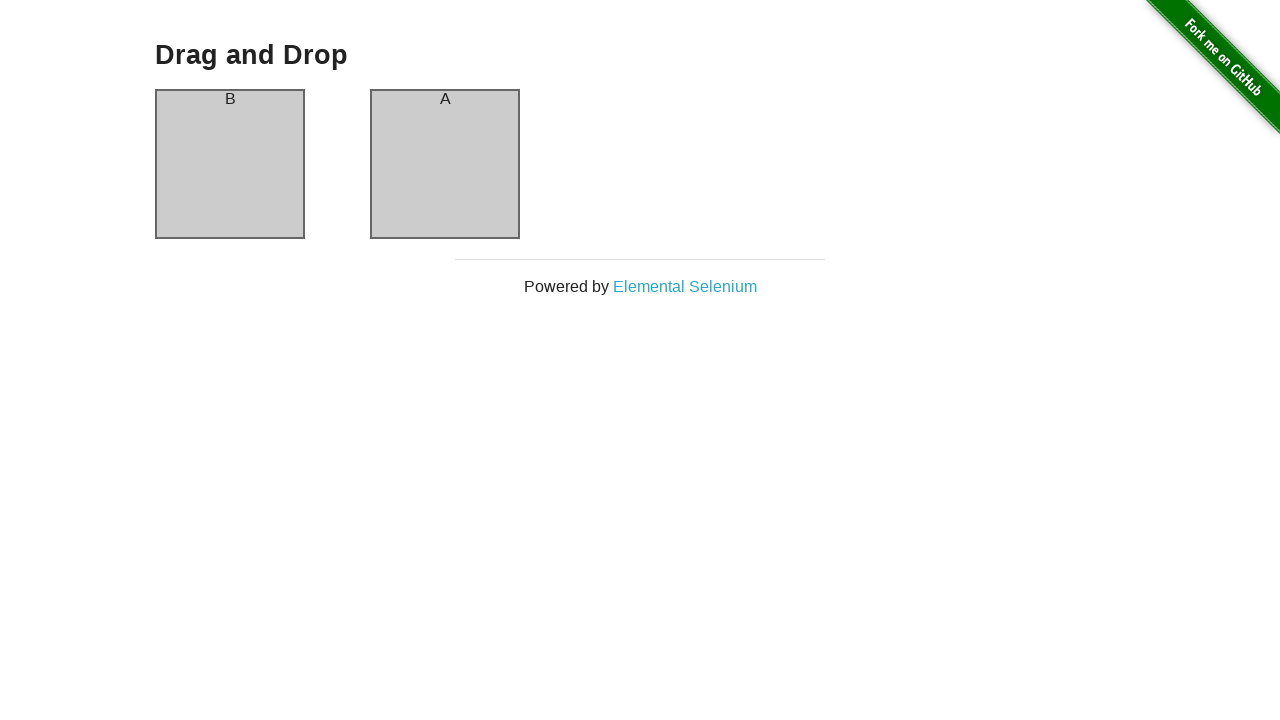

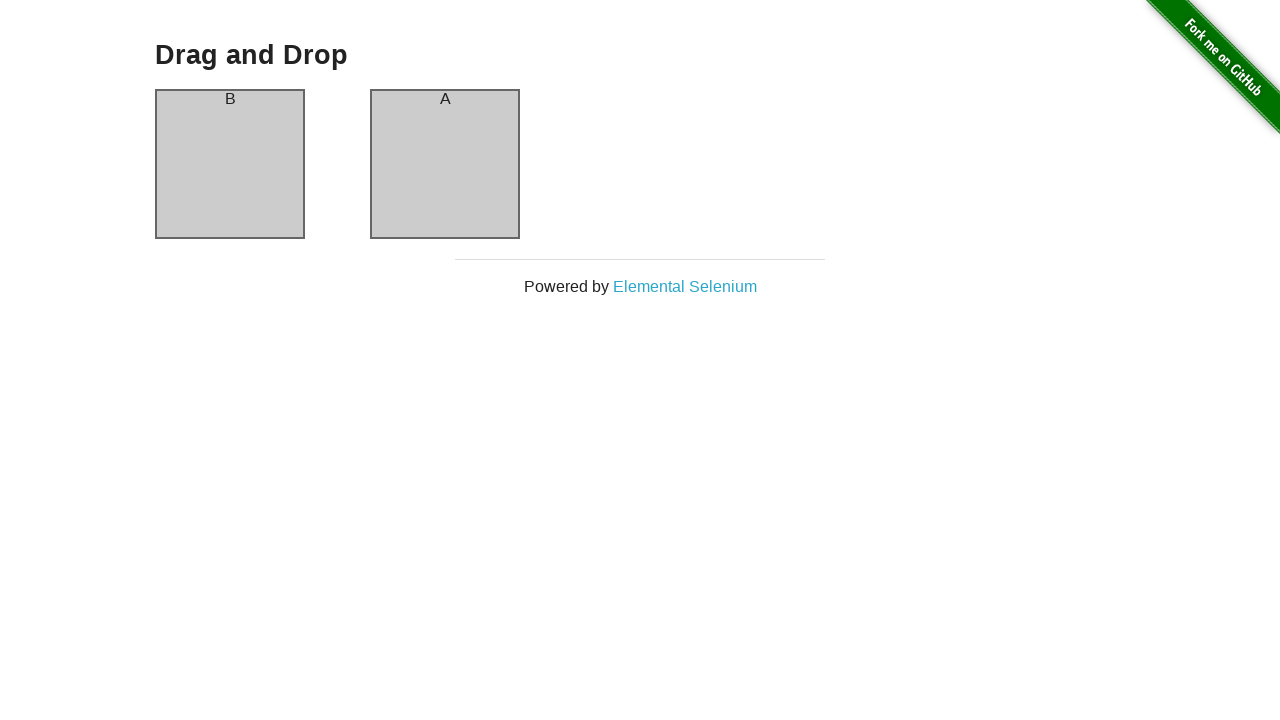